Tests browser-agnostic window switching by tracking window handles before and after clicking a link that opens a new window, then identifying and switching to the newly opened window.

Starting URL: https://the-internet.herokuapp.com/windows

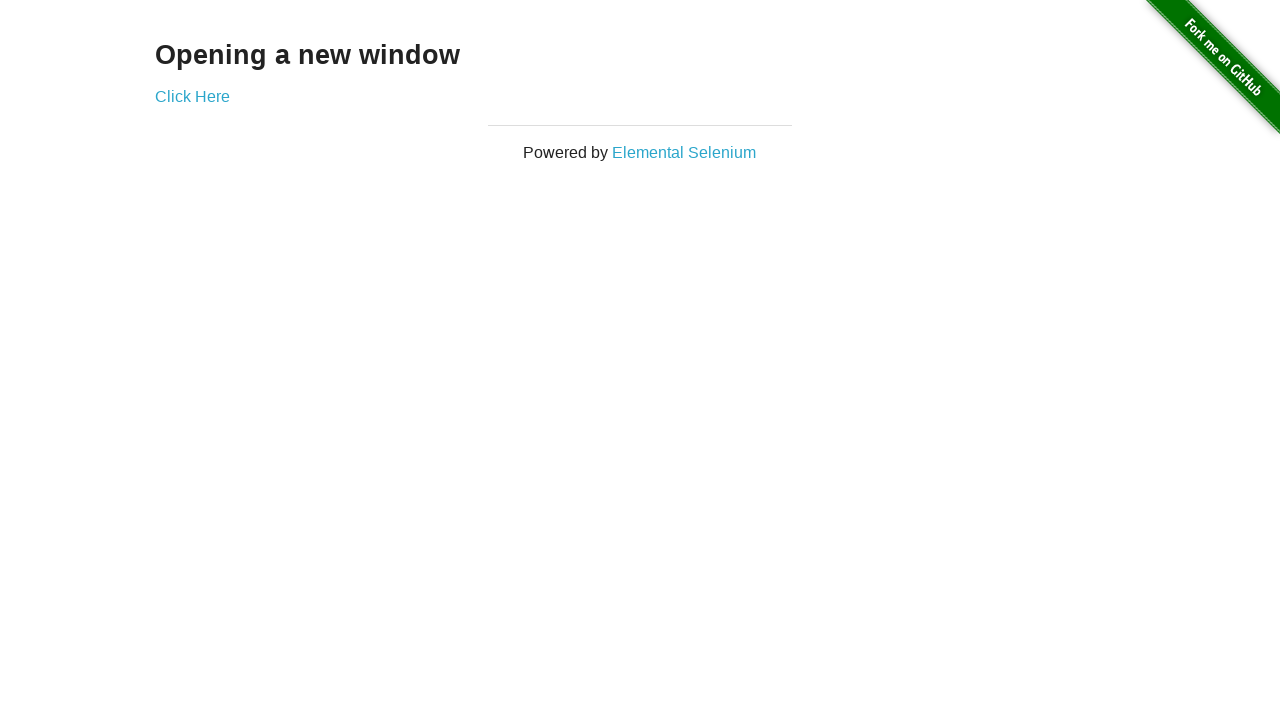

Clicked link that opens new window at (192, 96) on .example a
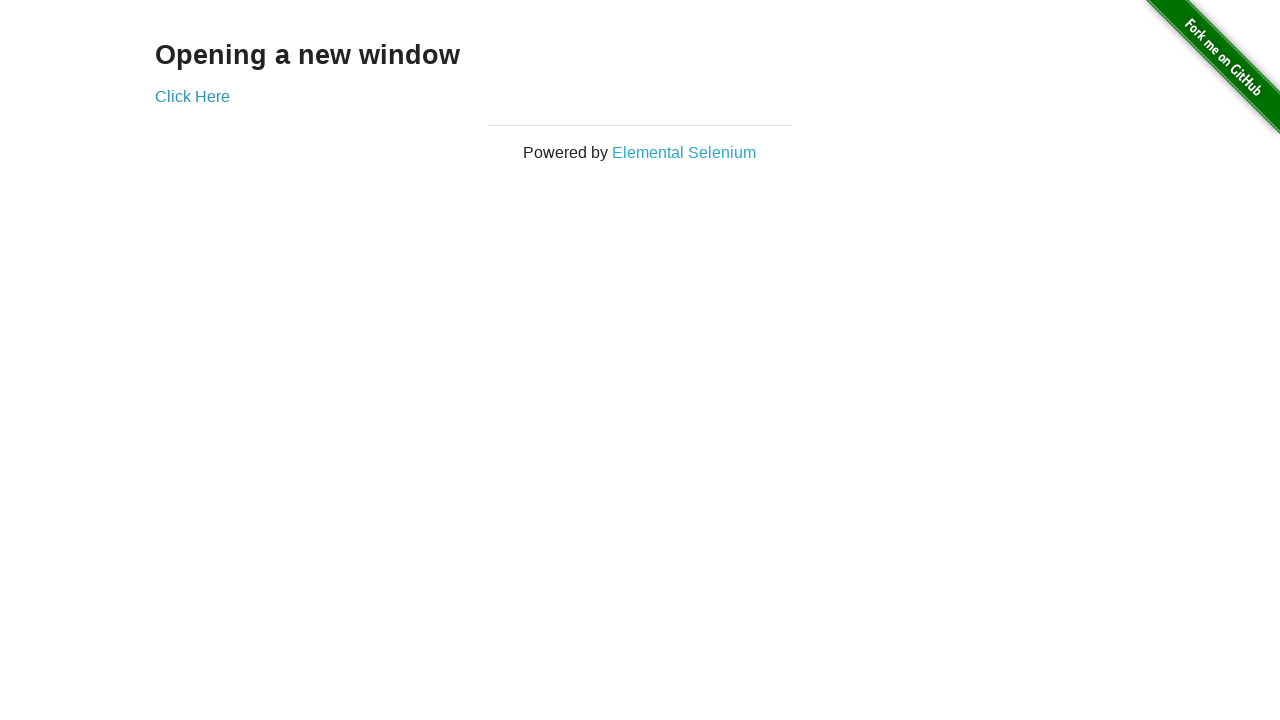

Captured new window page object
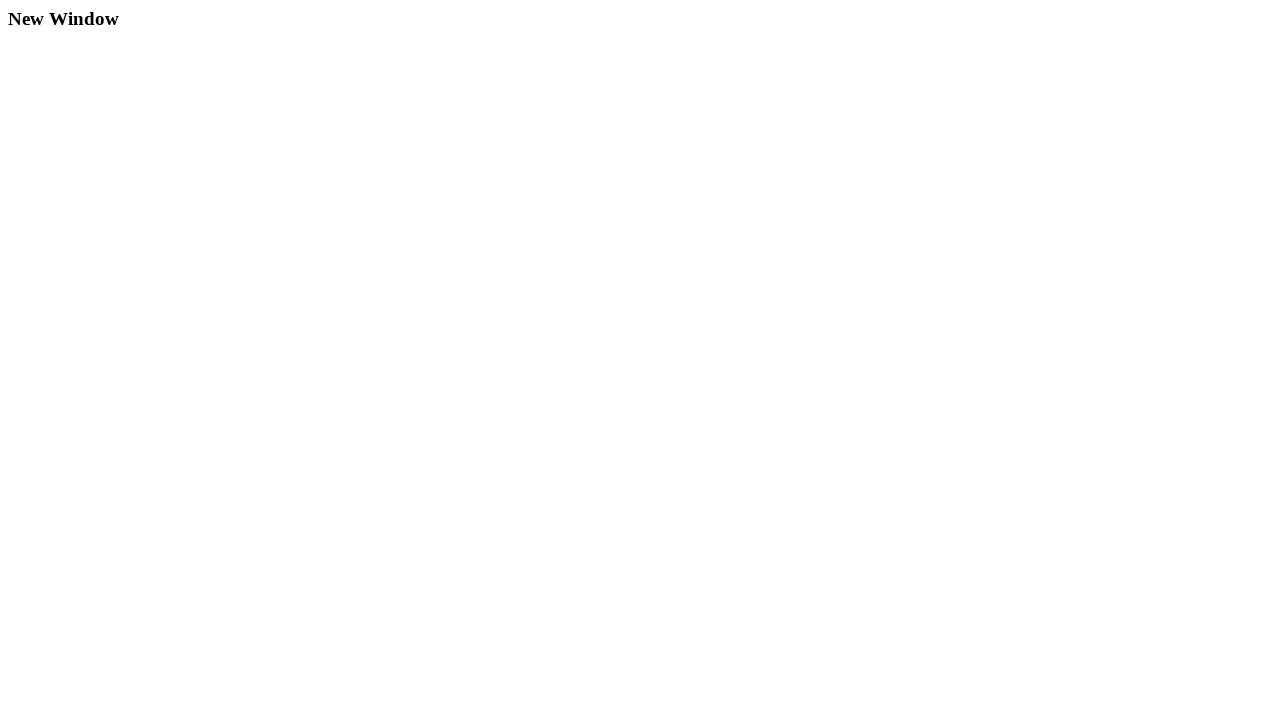

New window finished loading
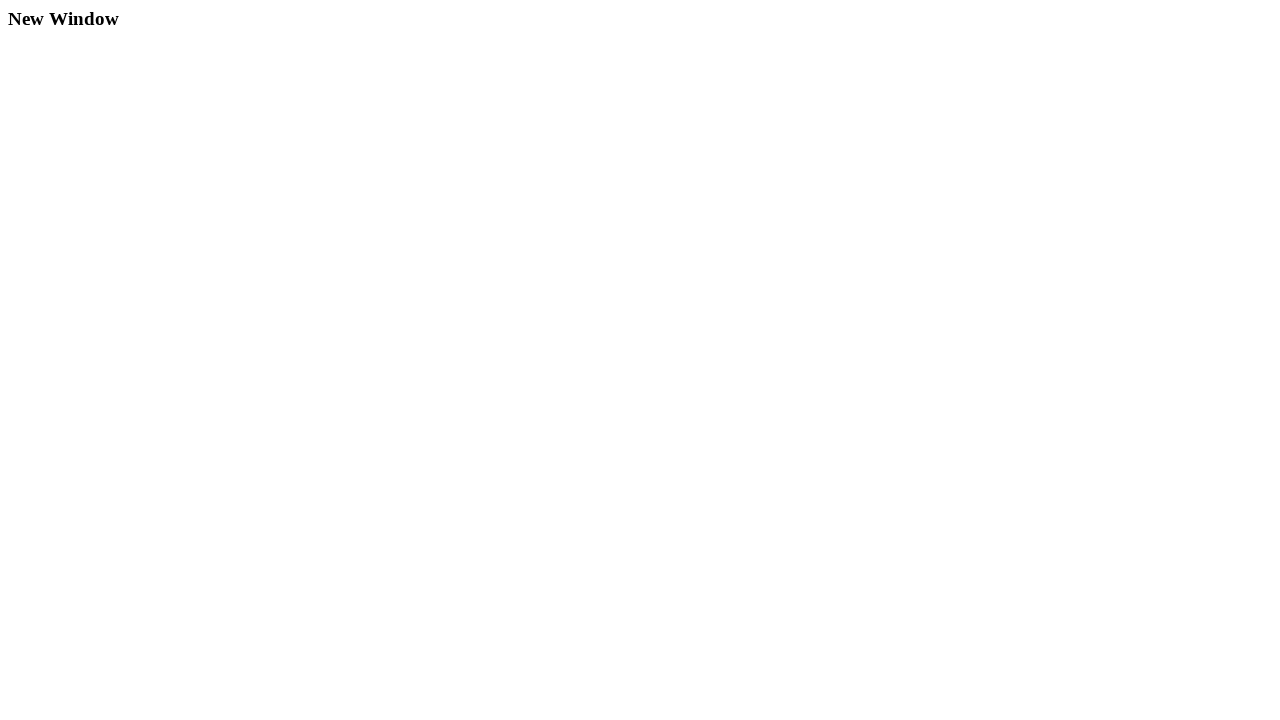

Verified original page title is 'The Internet'
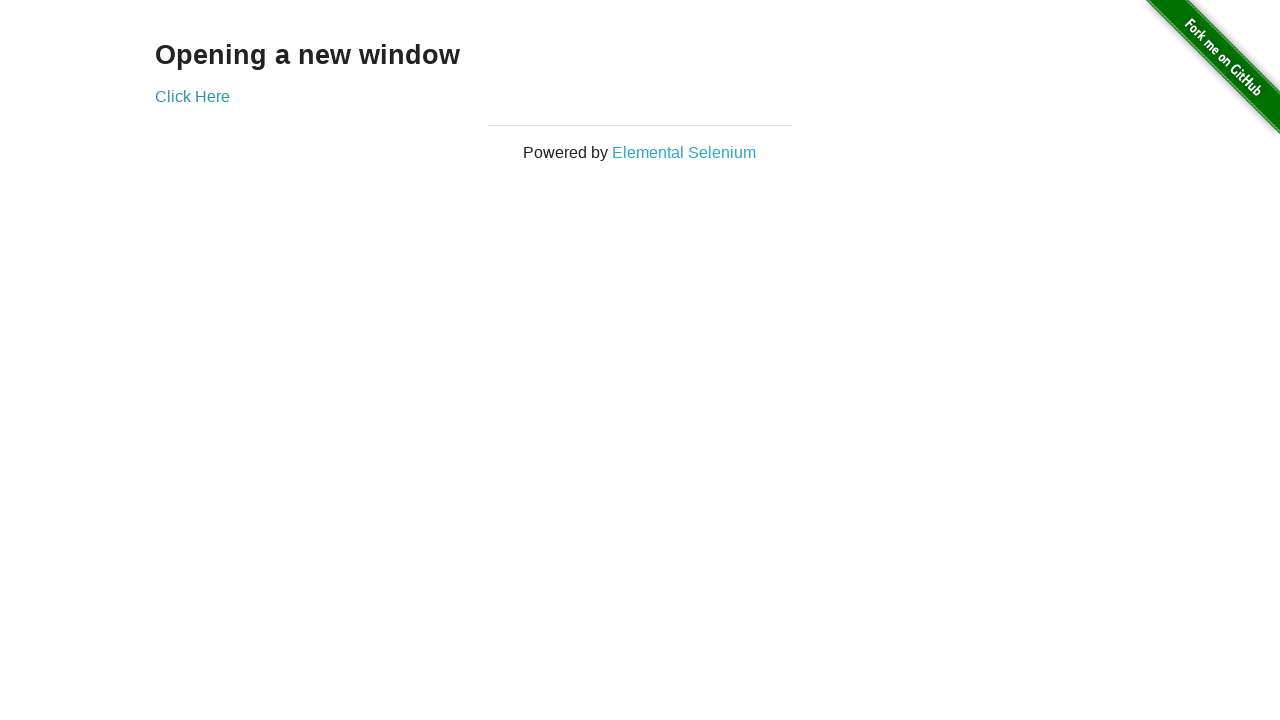

Verified new window title is 'New Window'
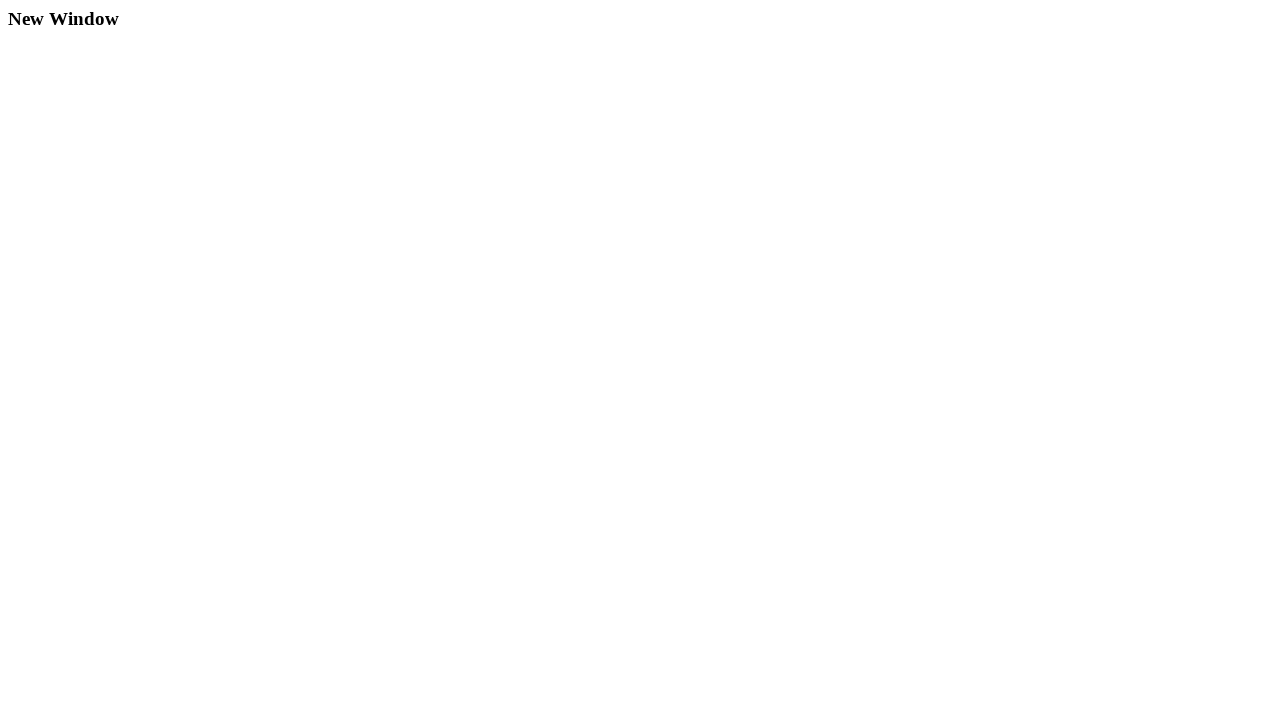

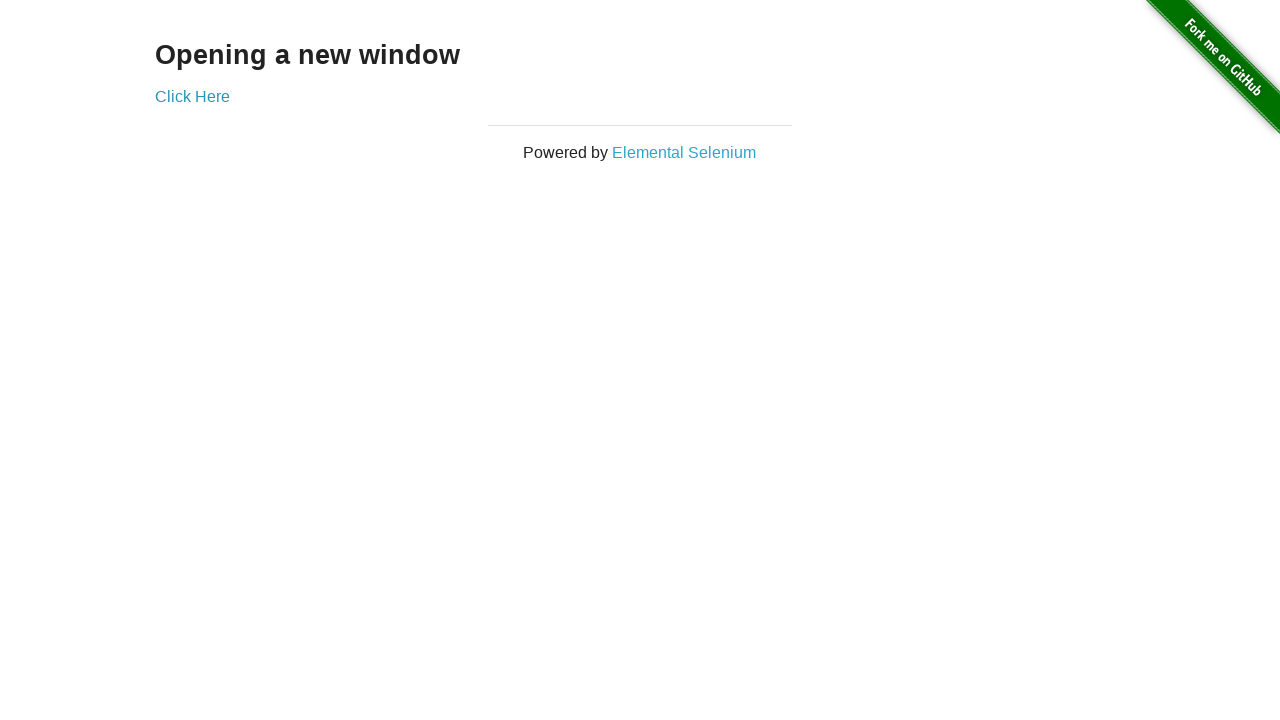